Tests dynamic loading functionality by navigating to the Dynamic Loading example, clicking Start button, and waiting for the hidden element to appear

Starting URL: https://the-internet.herokuapp.com/

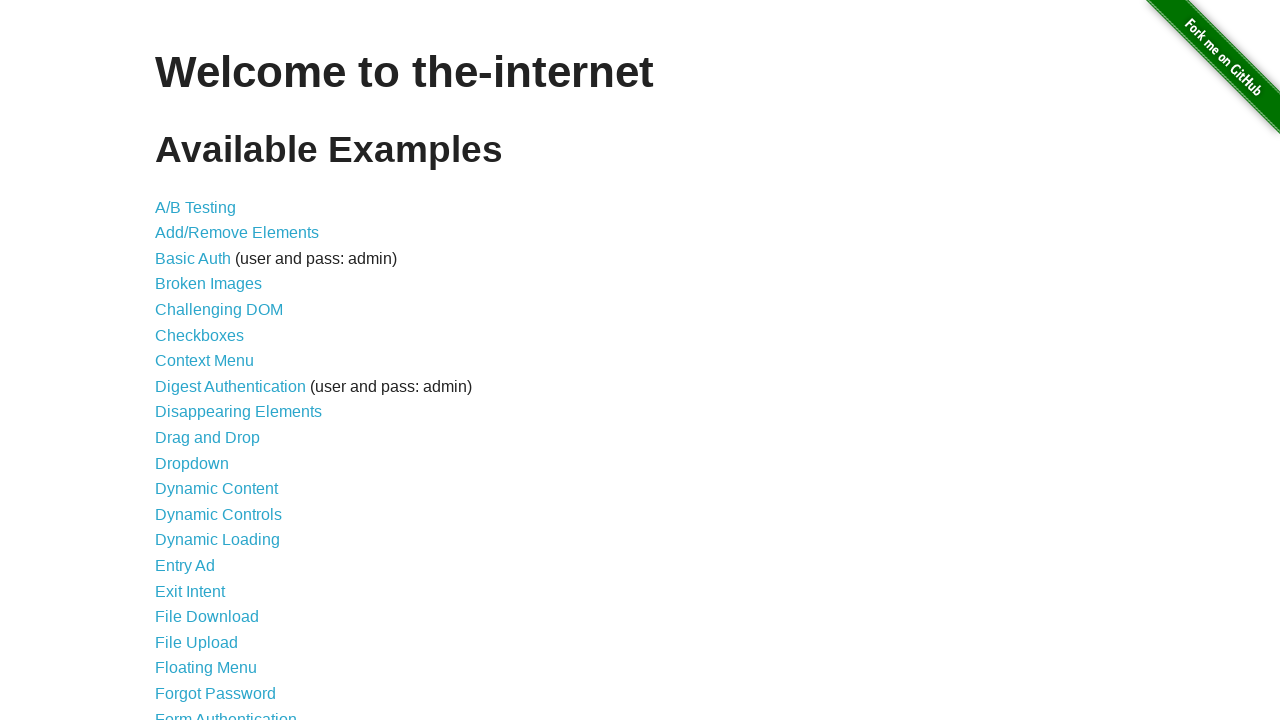

Navigated to the-internet.herokuapp.com homepage
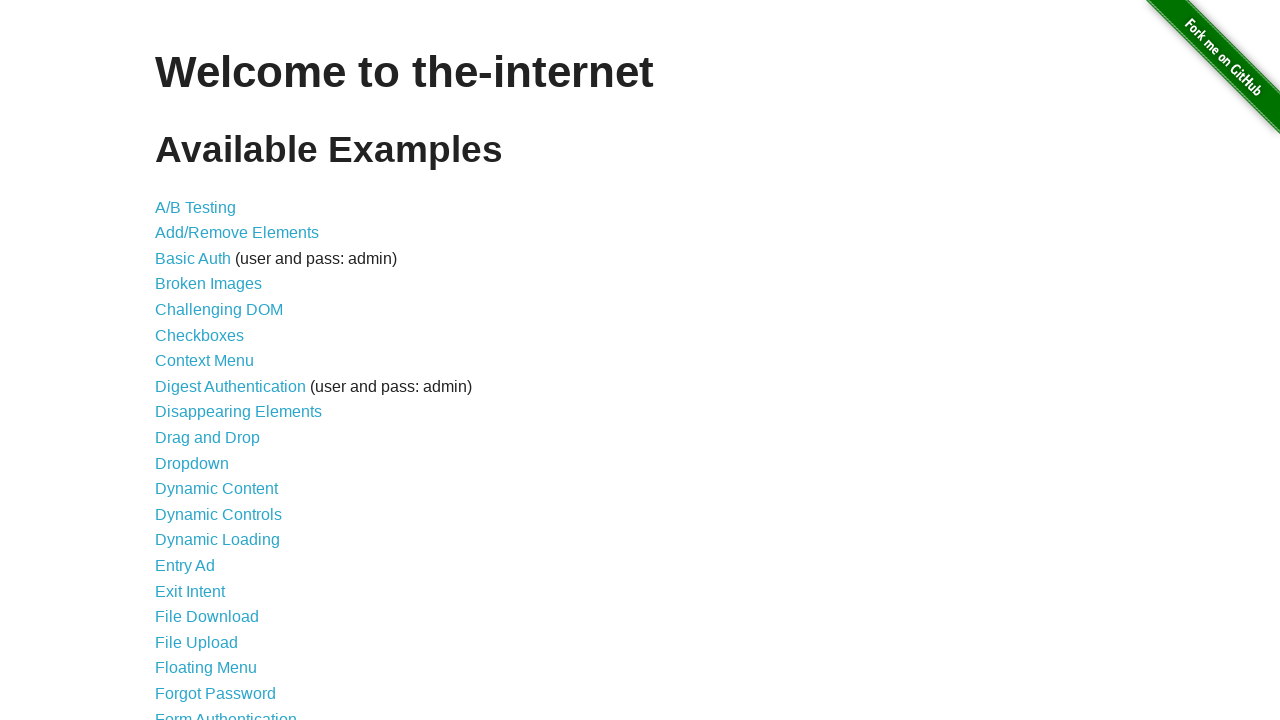

Clicked on Dynamic Loading link at (218, 540) on text=Dynamic Loading
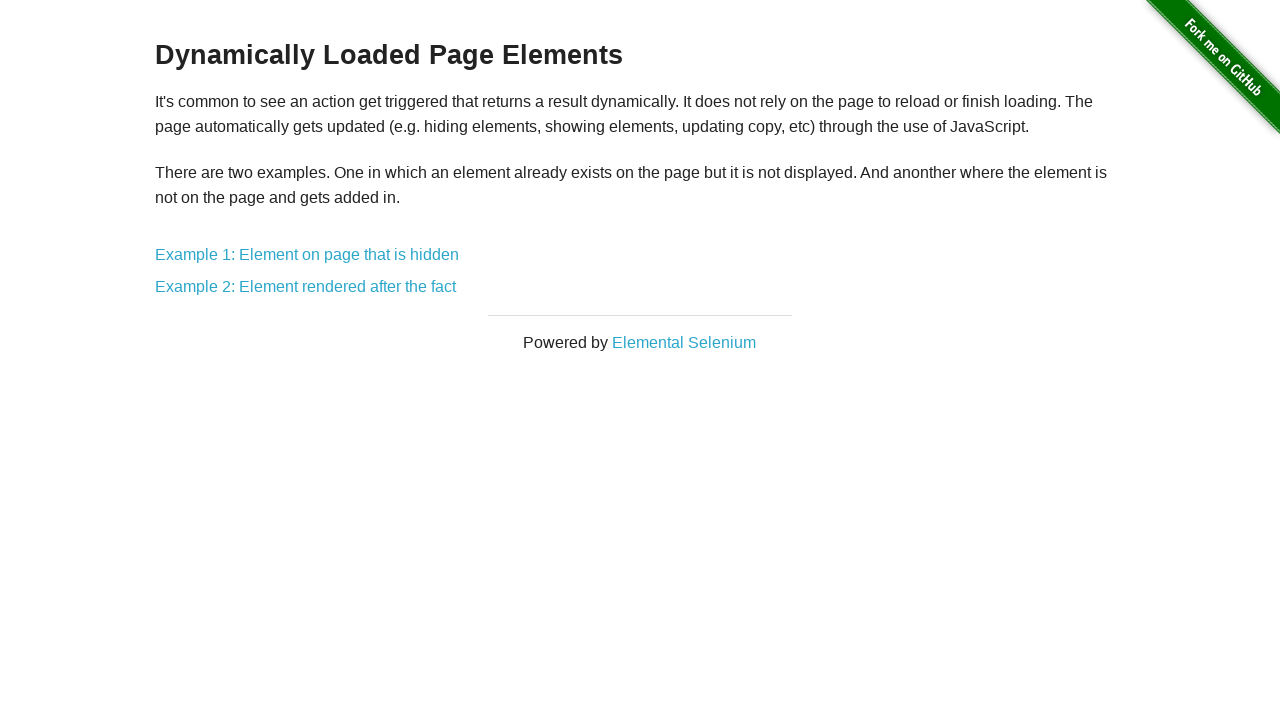

Clicked on Example 1 link at (307, 255) on text=Example 1
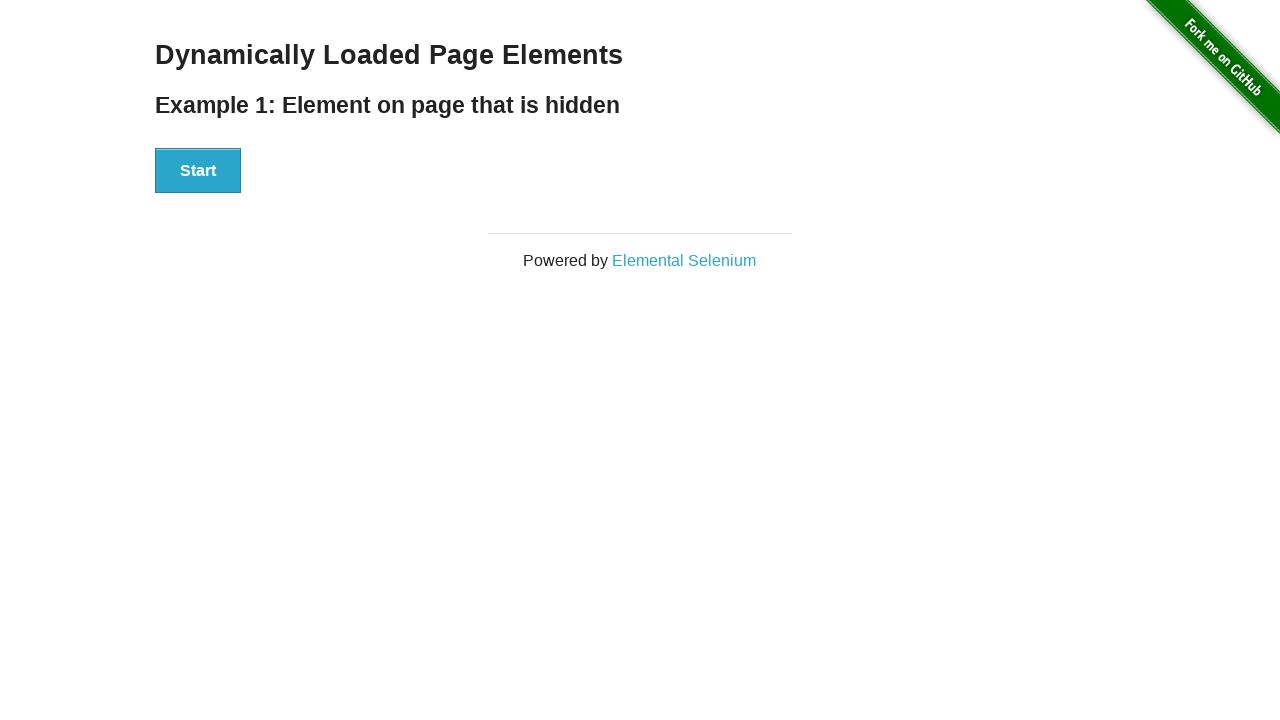

Clicked the Start button to begin dynamic loading at (198, 171) on button:has-text('Start')
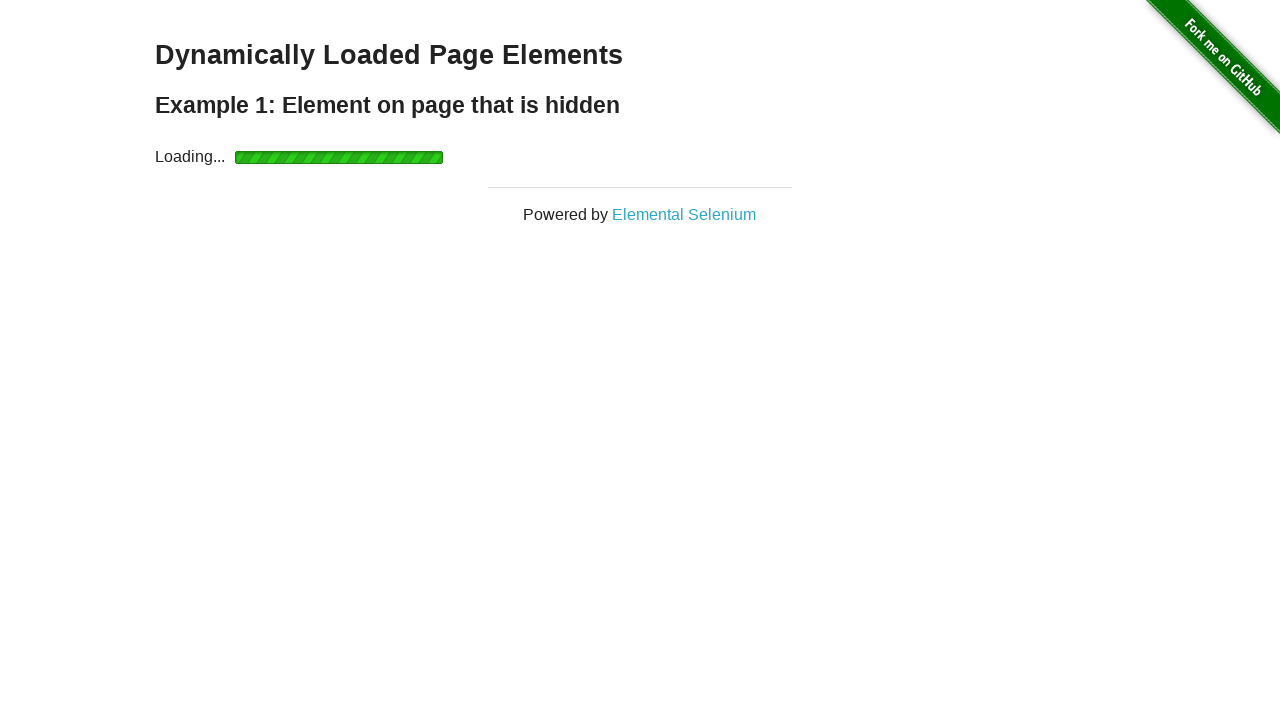

Hidden element appeared after dynamic loading completed
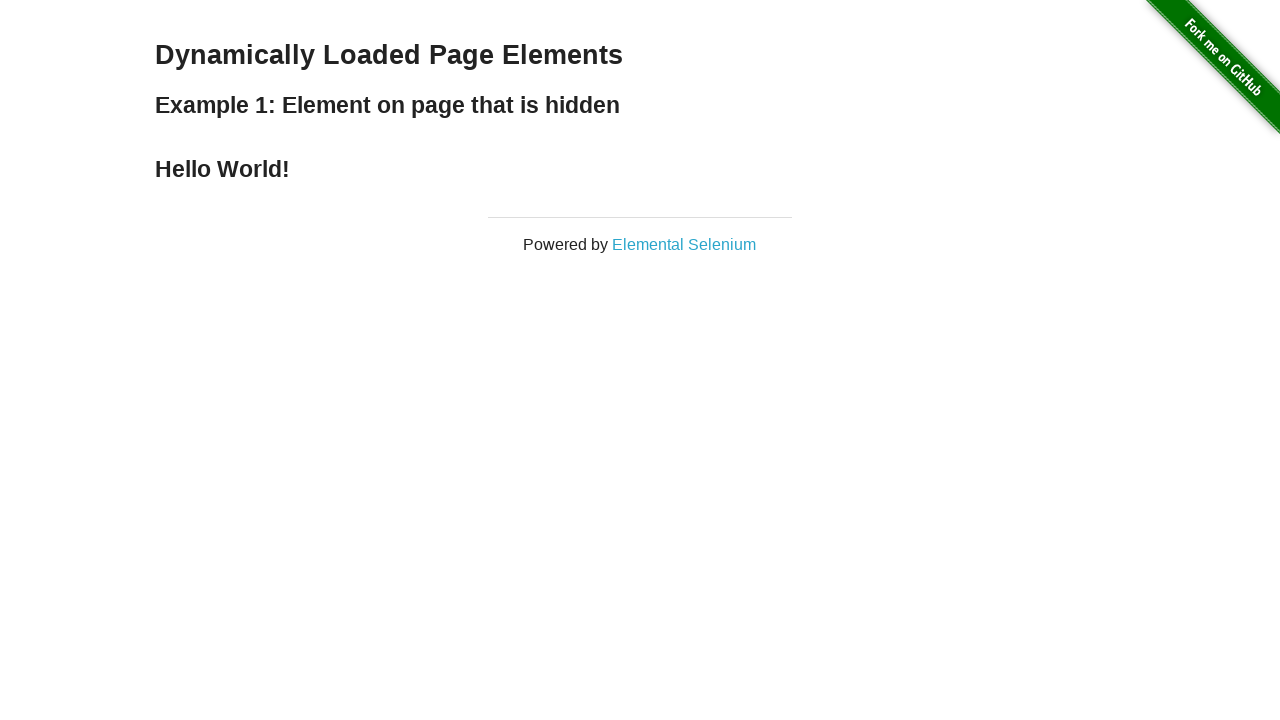

Retrieved finish message: Hello World!
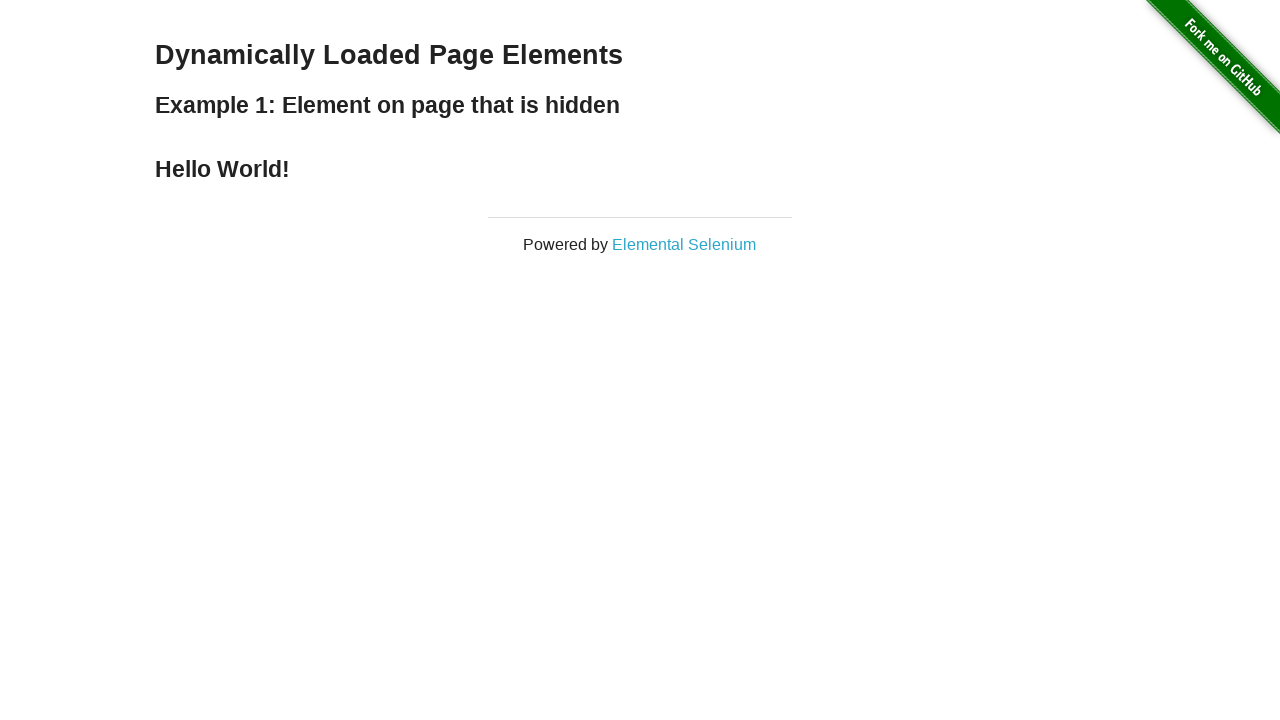

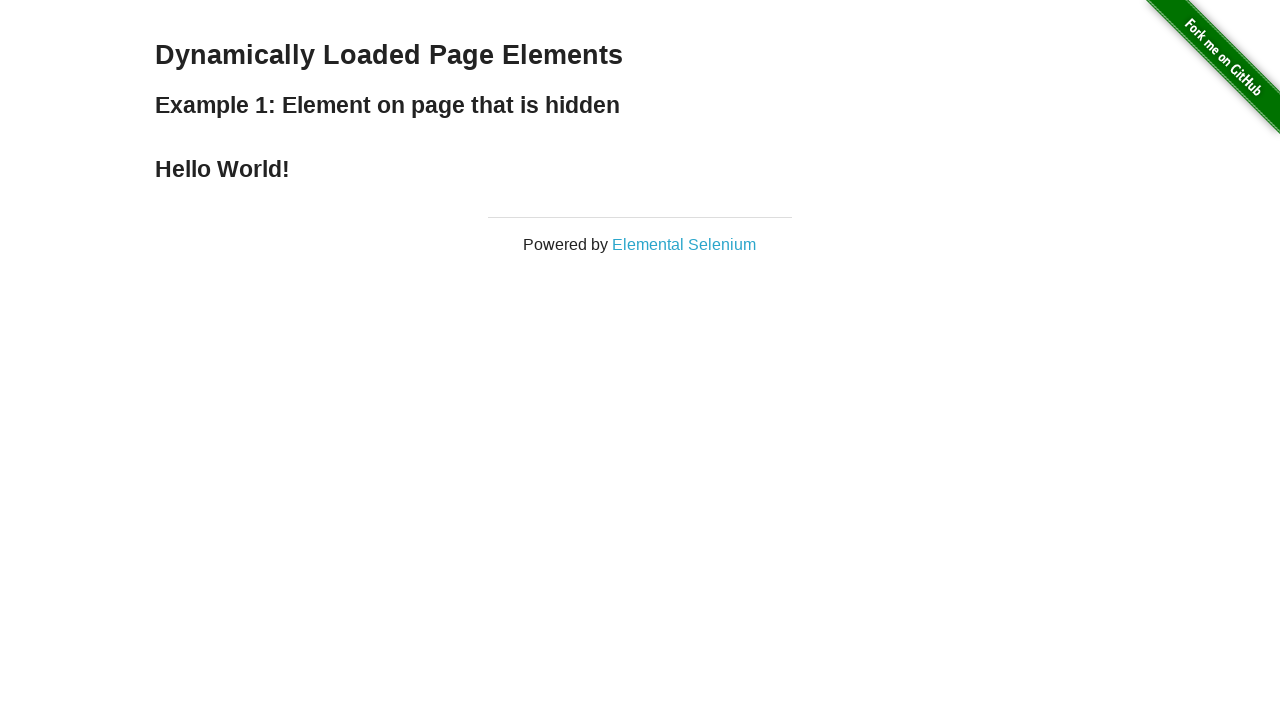